Tests dropdown selection functionality by reading two numbers from the page, calculating their sum, selecting the sum value from a dropdown menu, and submitting the form.

Starting URL: https://suninjuly.github.io/selects1.html

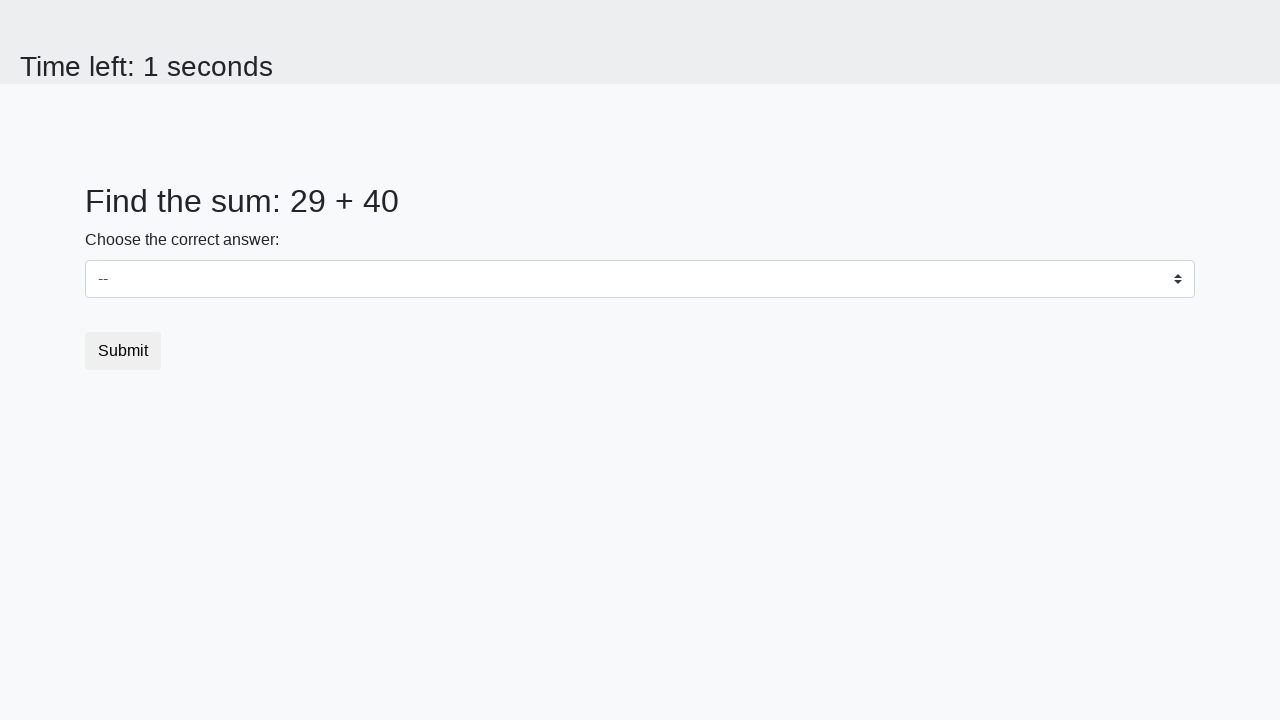

Retrieved first number from the page
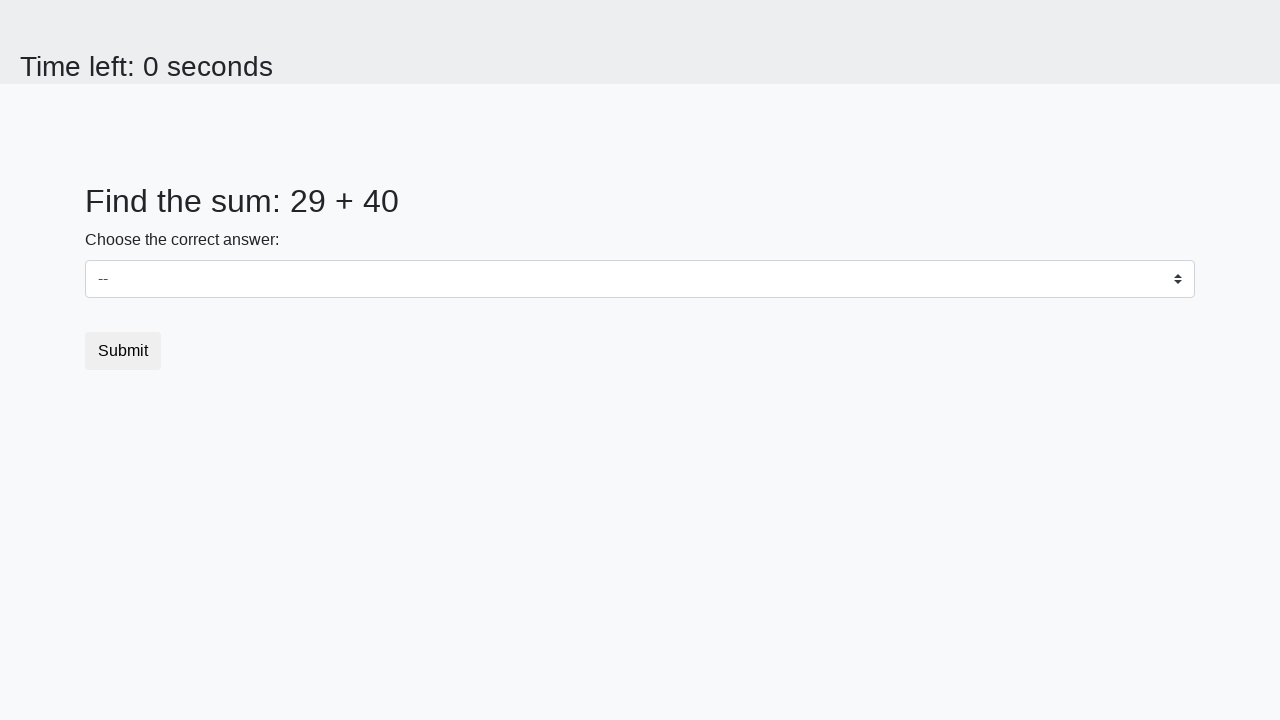

Retrieved second number from the page
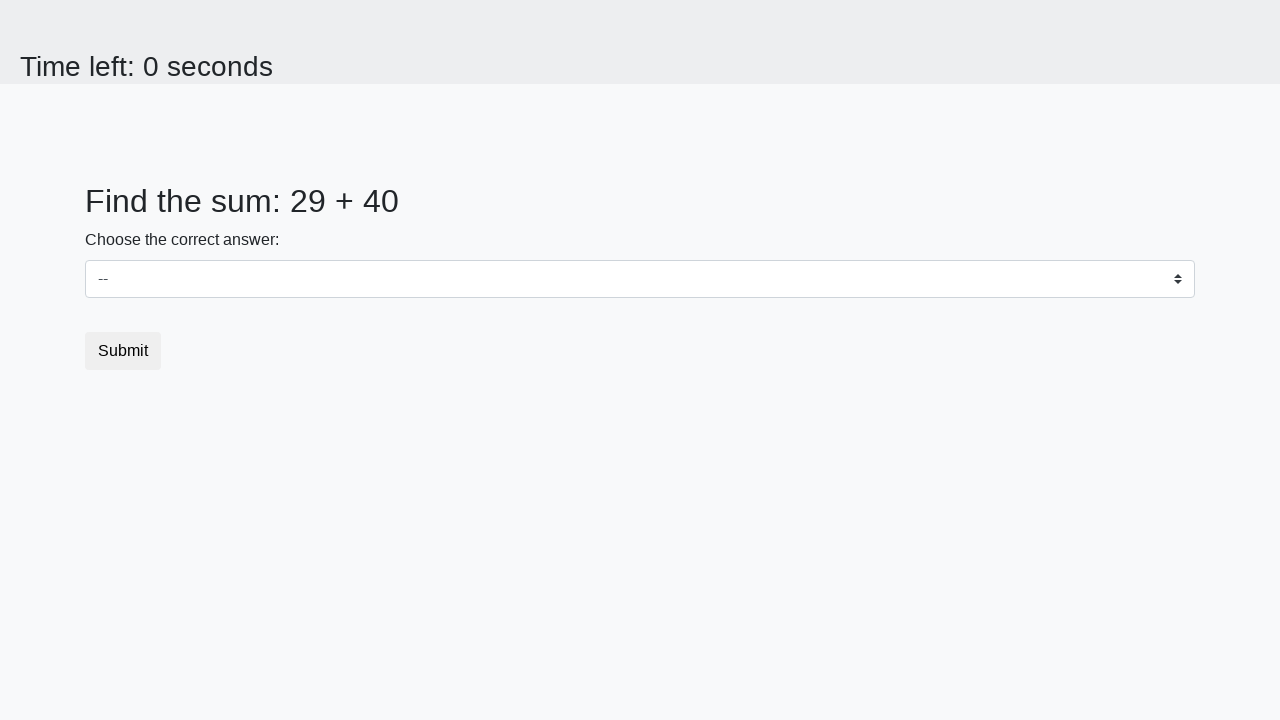

Calculated sum: 29 + 40 = 69
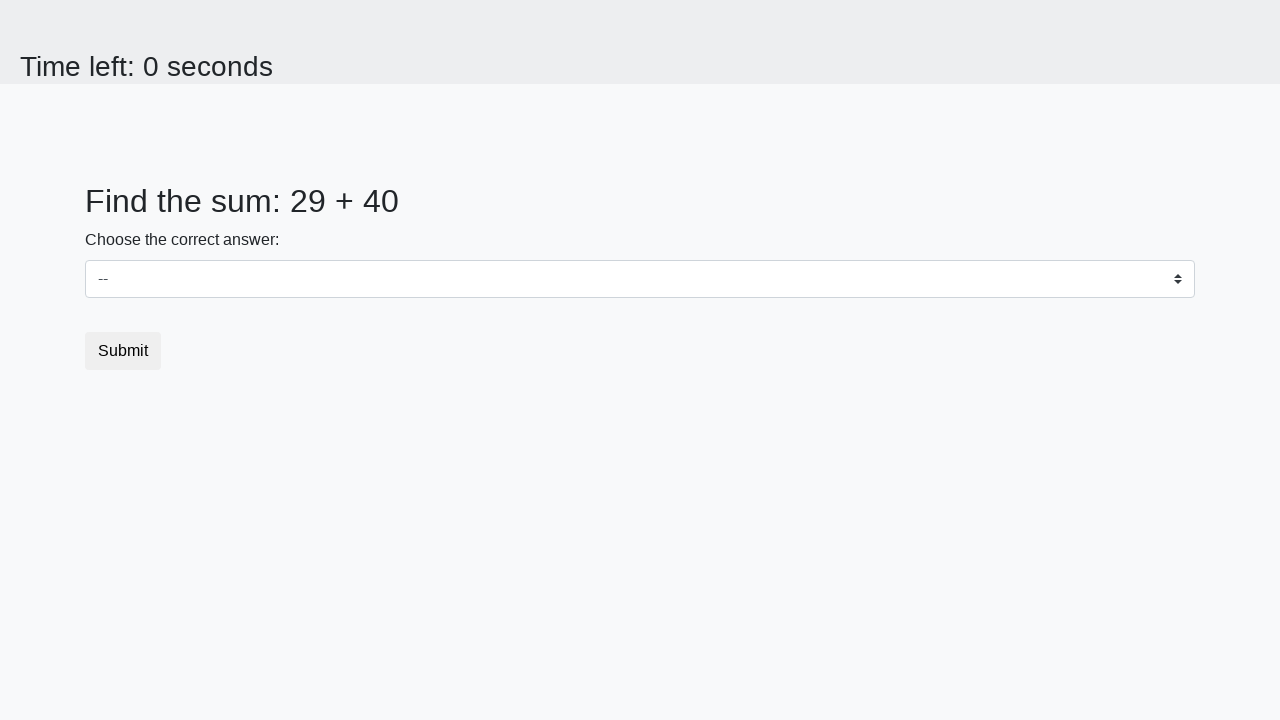

Selected sum value '69' from dropdown menu on select
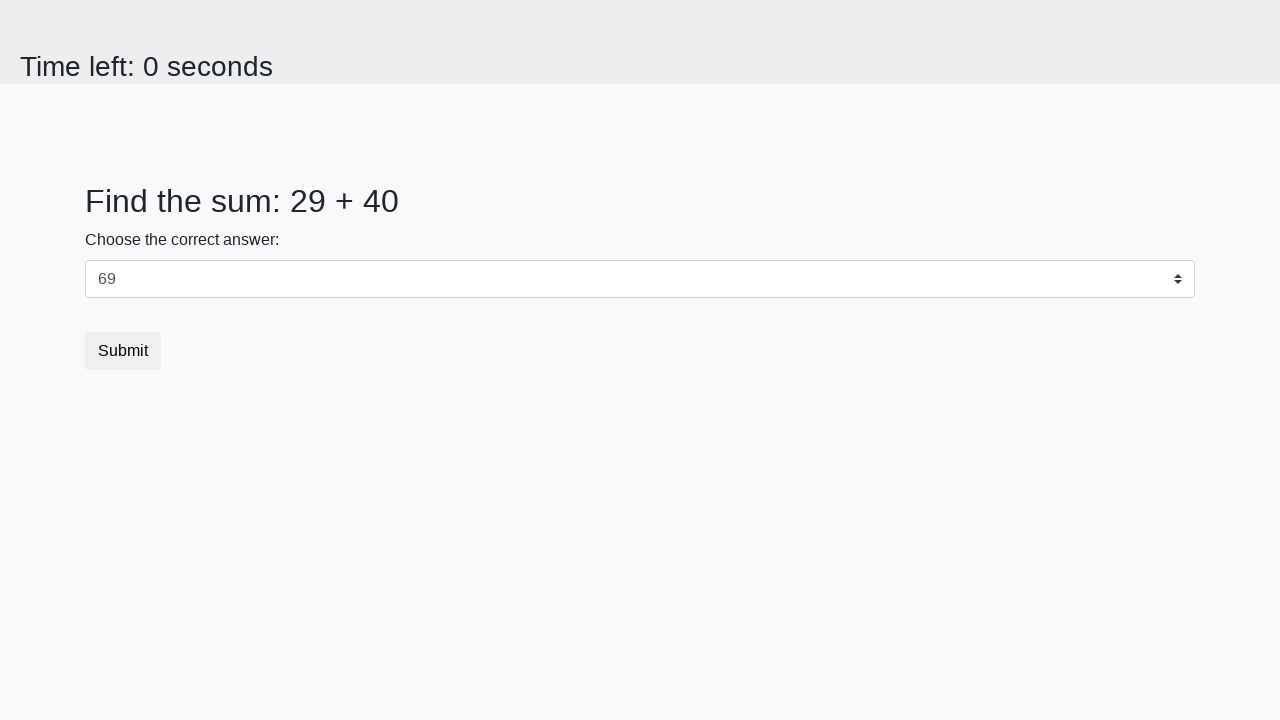

Clicked Submit button at (123, 351) on button.btn
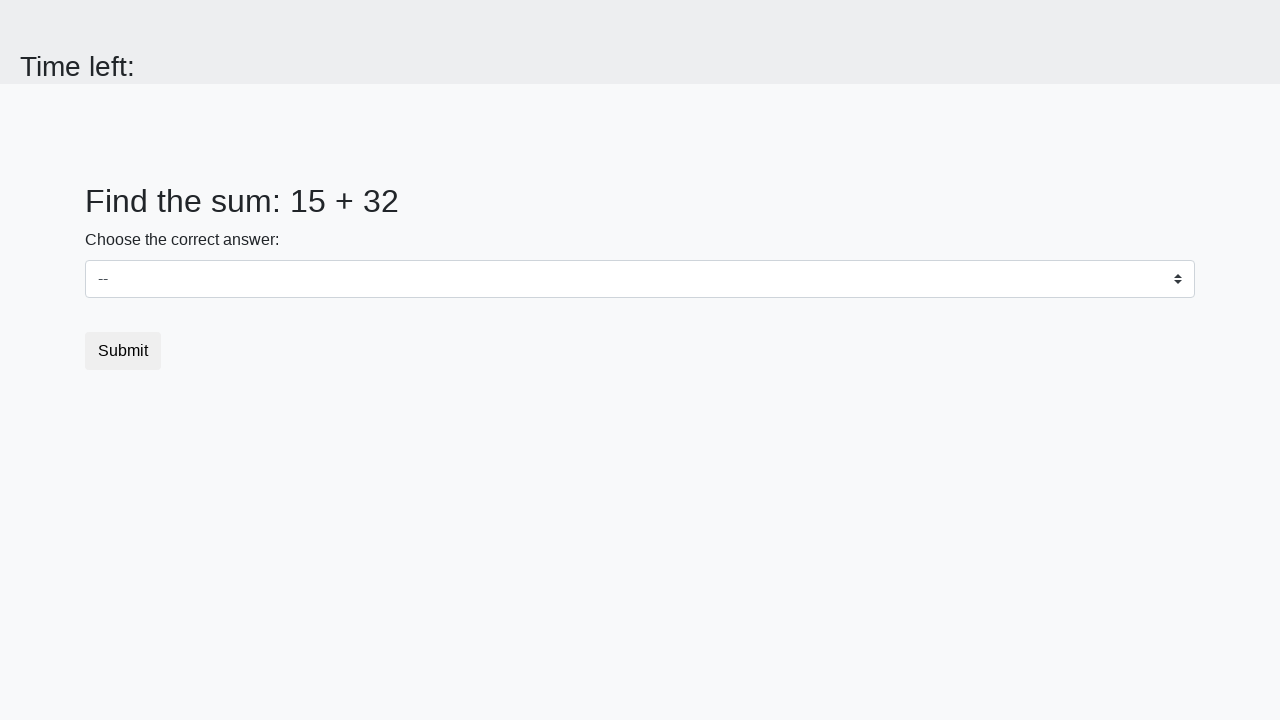

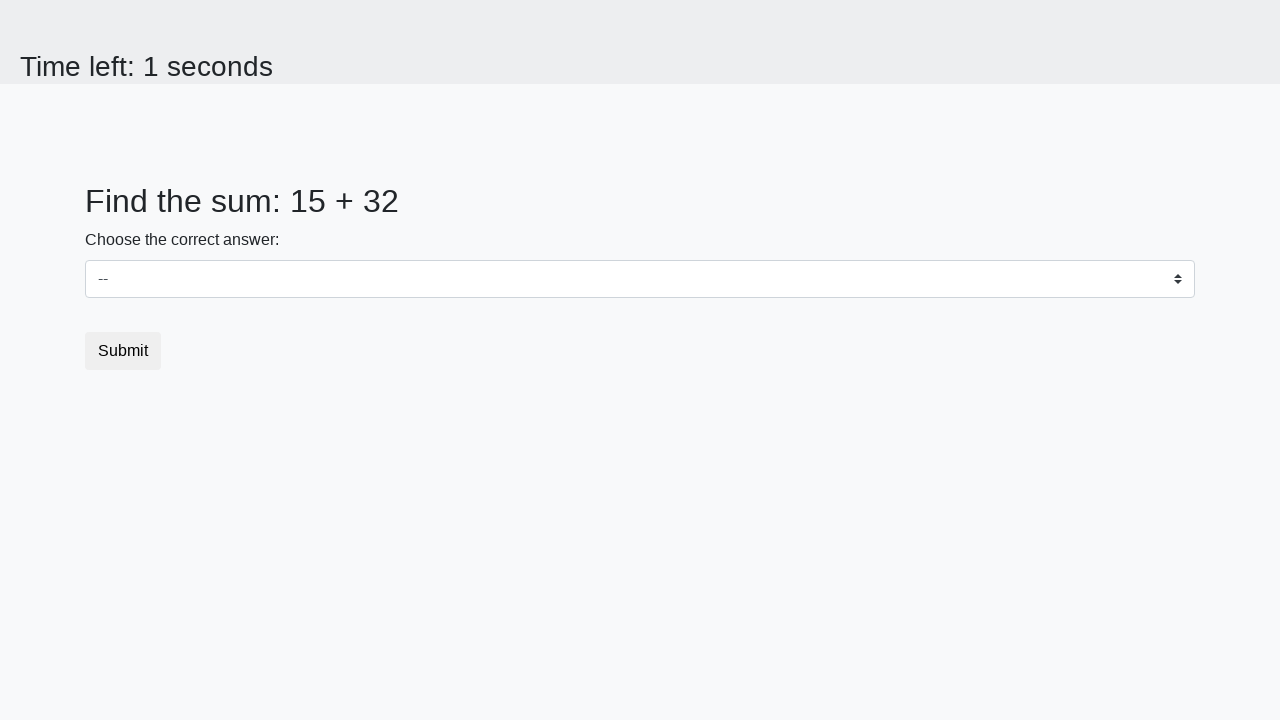